Tests auto-suggestion functionality by typing partial text and selecting an option containing "India" from the suggestions

Starting URL: https://rahulshettyacademy.com/AutomationPractice/

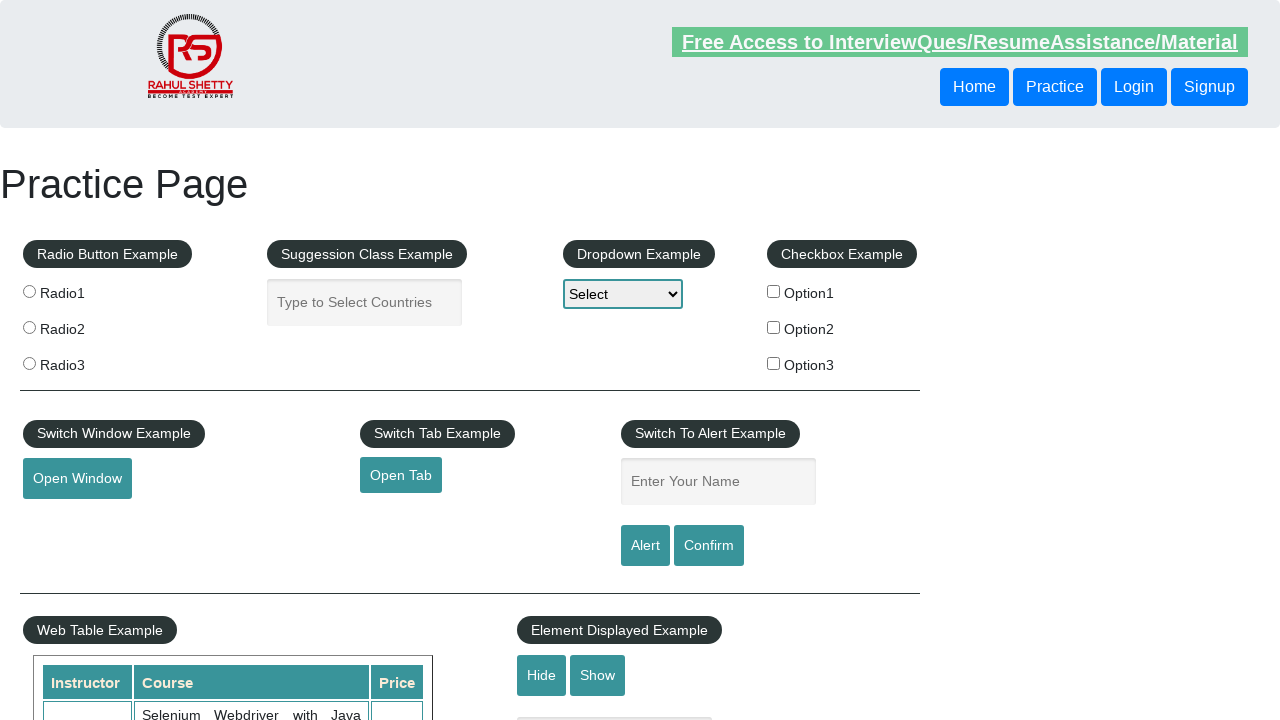

Filled autocomplete input with 'ind' to trigger suggestions on xpath=//input[@id="autocomplete"]
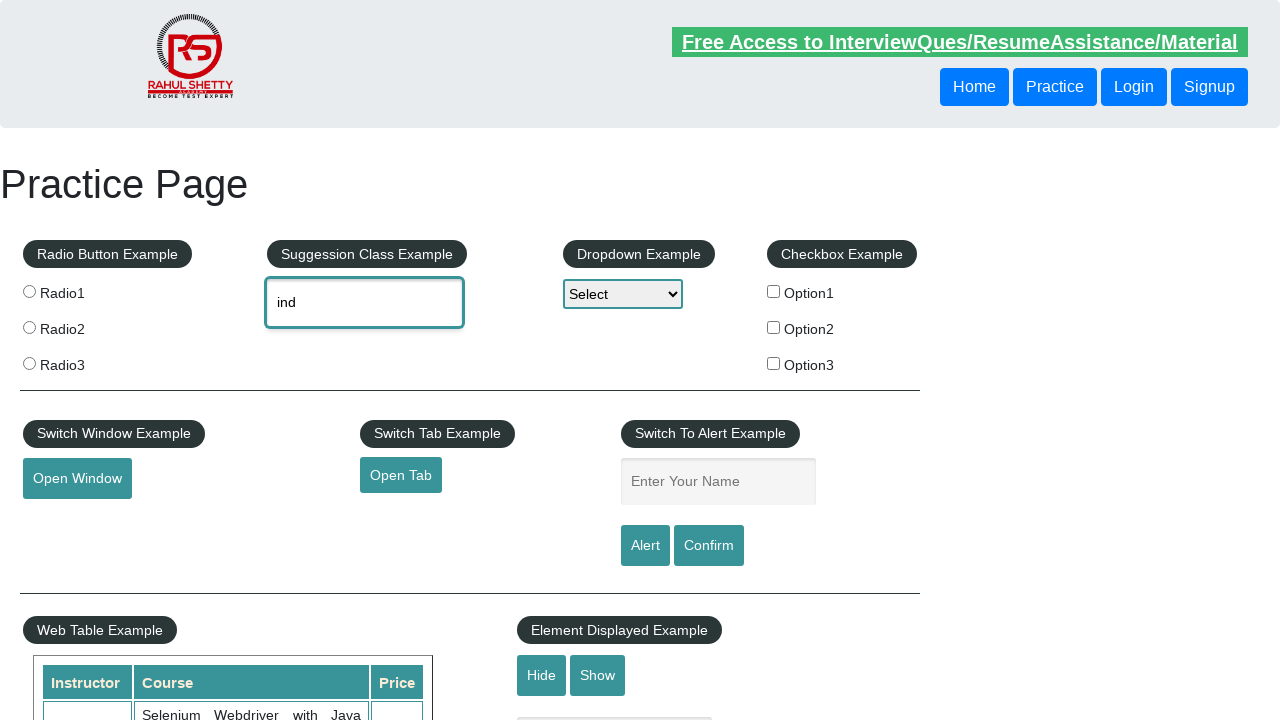

Waited for suggestion dropdown to appear
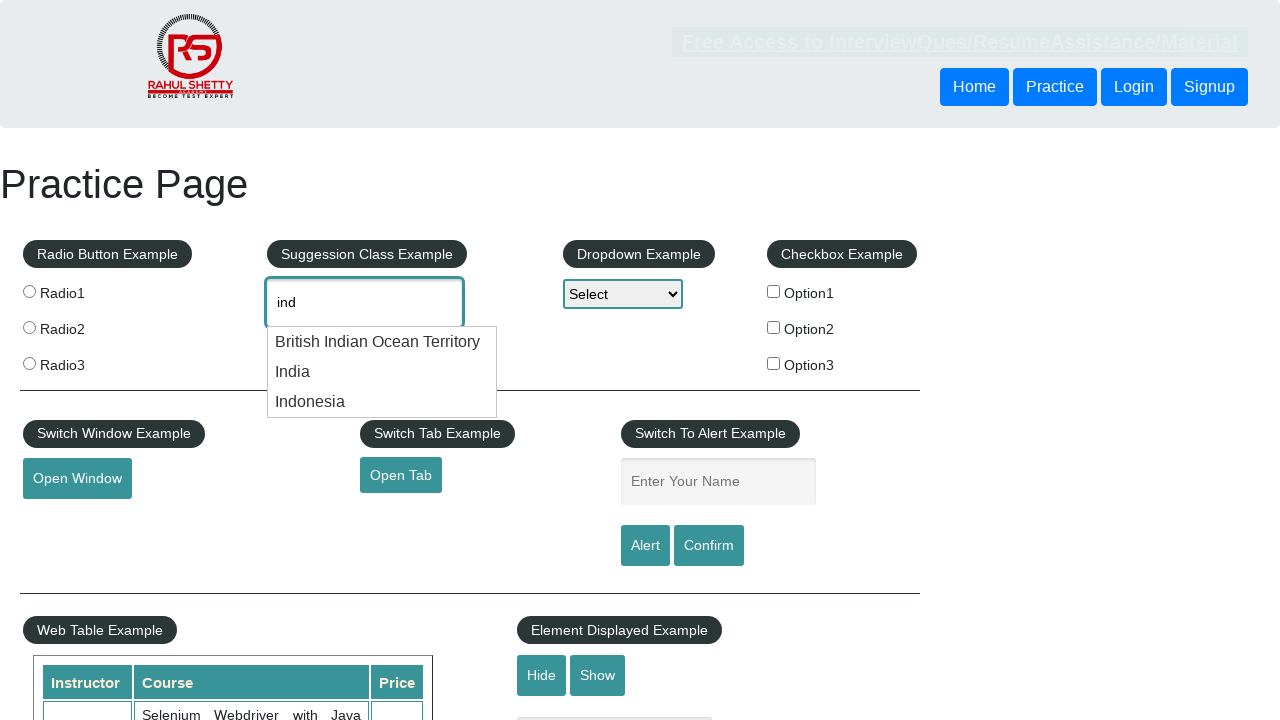

Retrieved all suggestion text contents
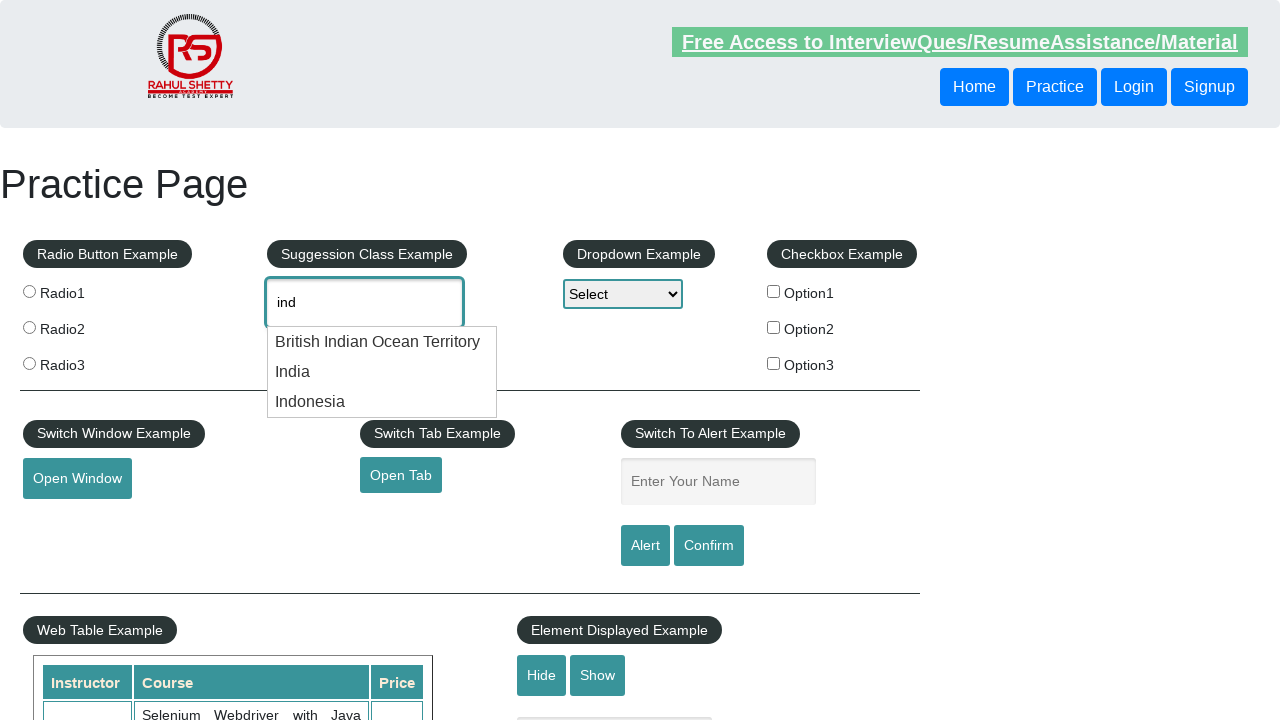

Clicked on suggestion containing 'India' at index 0 at (382, 342) on xpath=//div[@class="ui-menu-item-wrapper"] >> nth=0
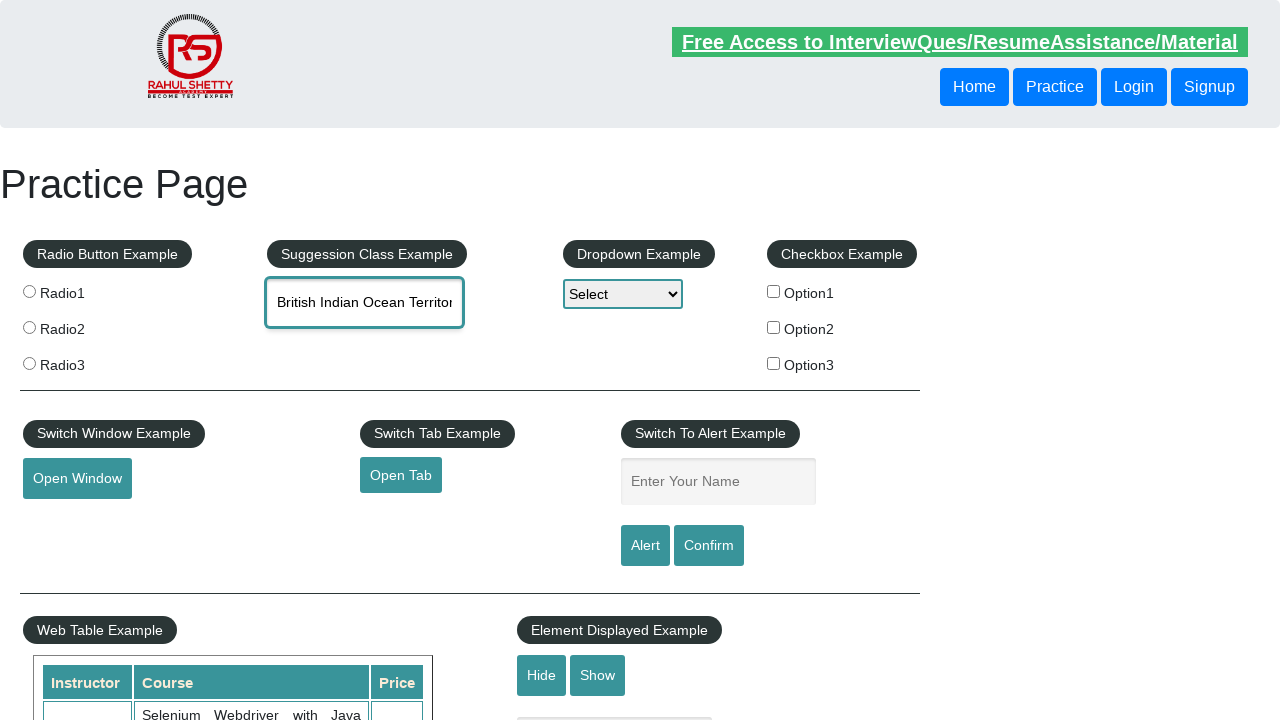

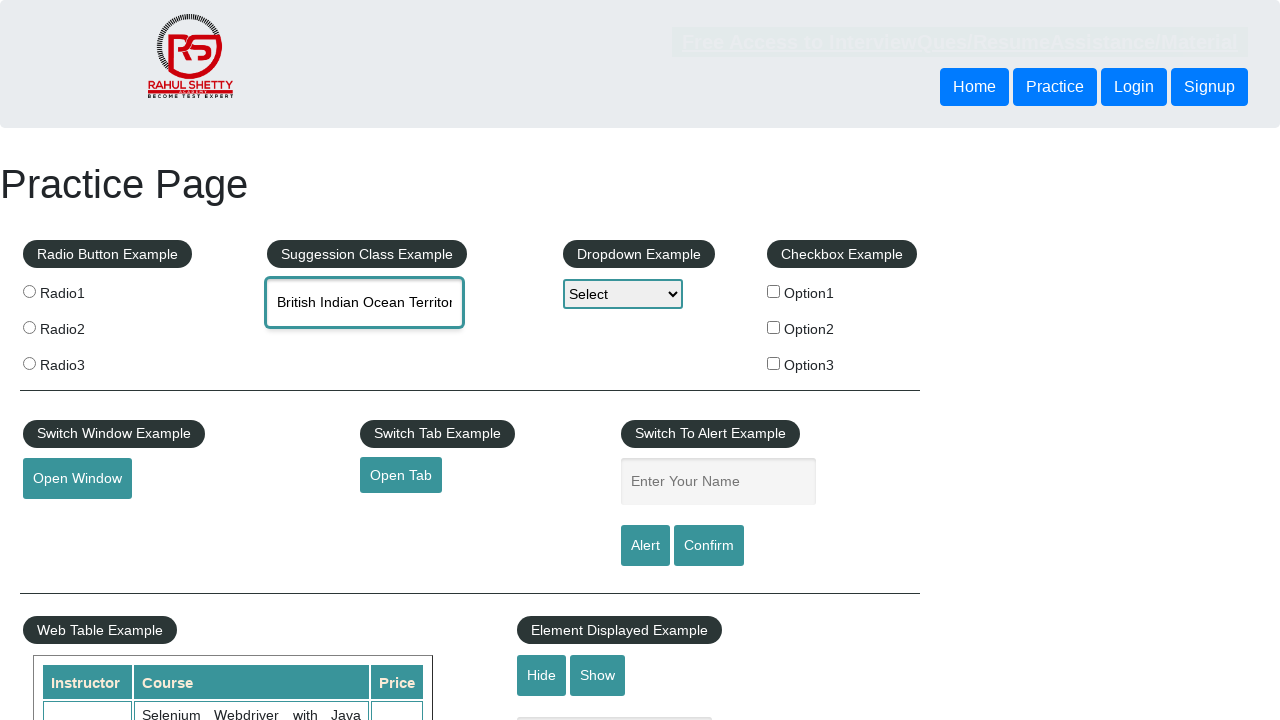